Tests drag and drop functionality on jQuery UI demo page by dragging an element from source to target within an iframe

Starting URL: https://jqueryui.com/droppable/

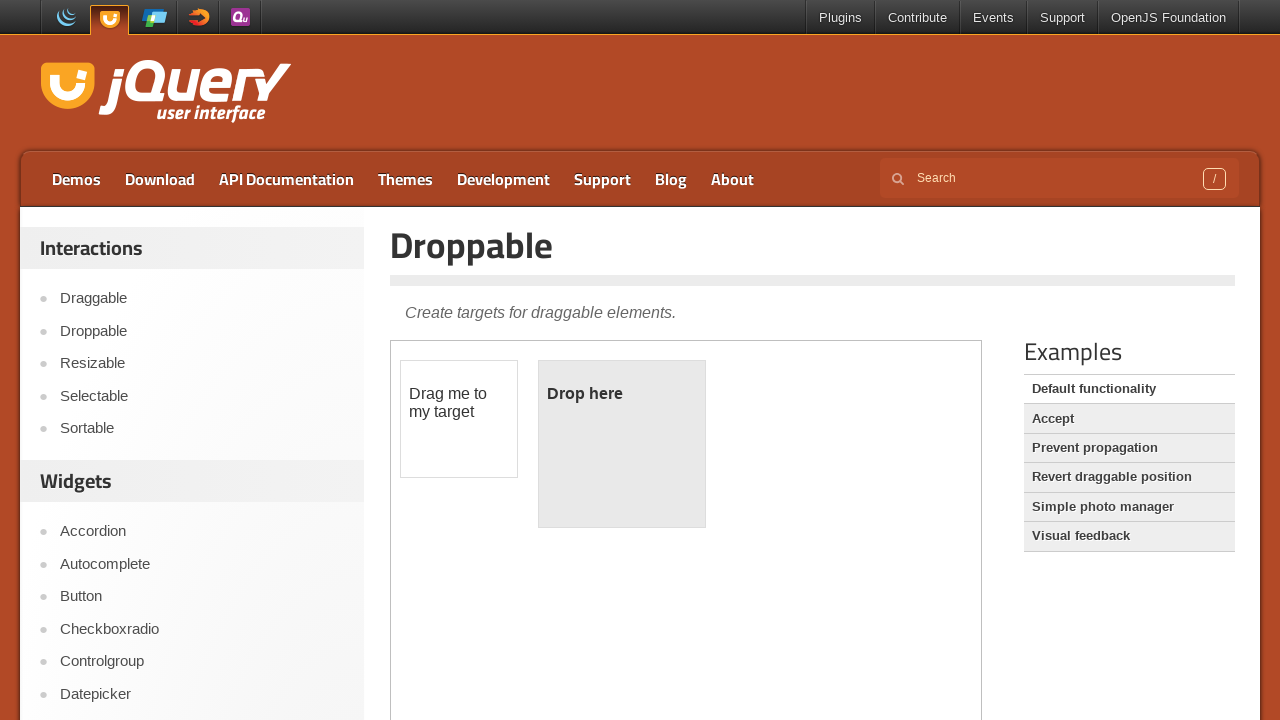

Navigated to jQuery UI droppable demo page
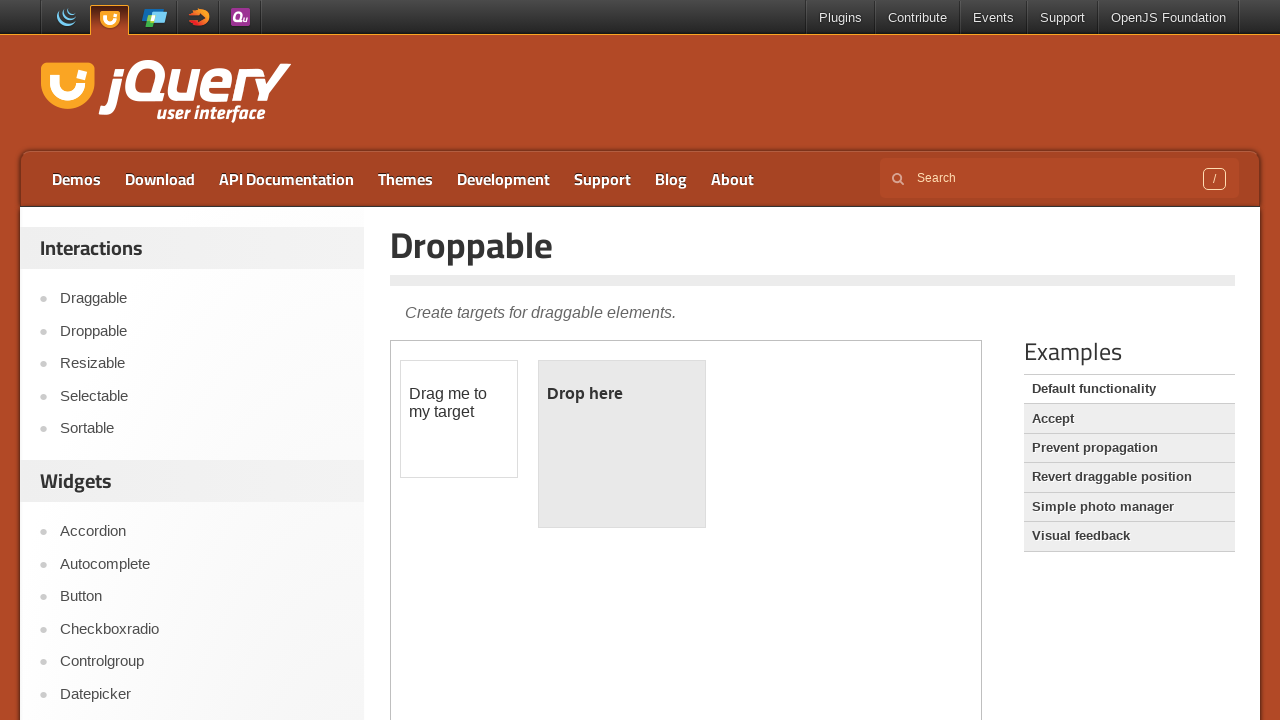

Located demo iframe
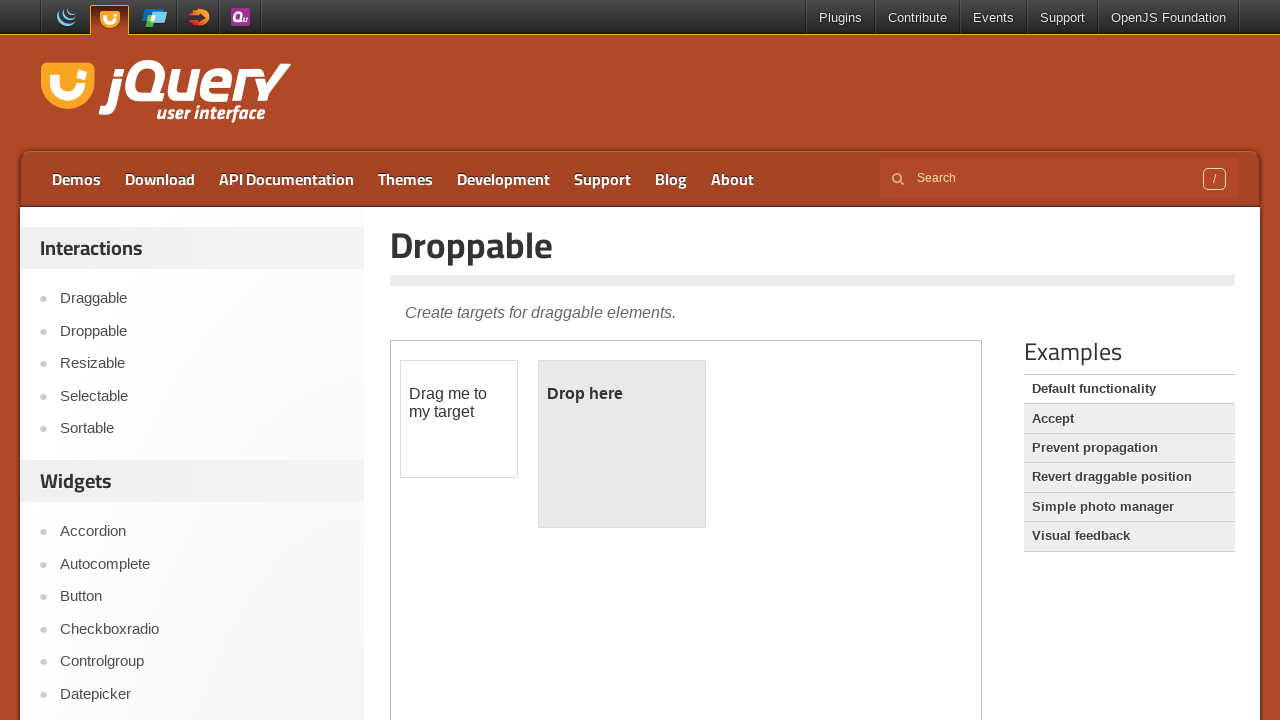

Located draggable source element
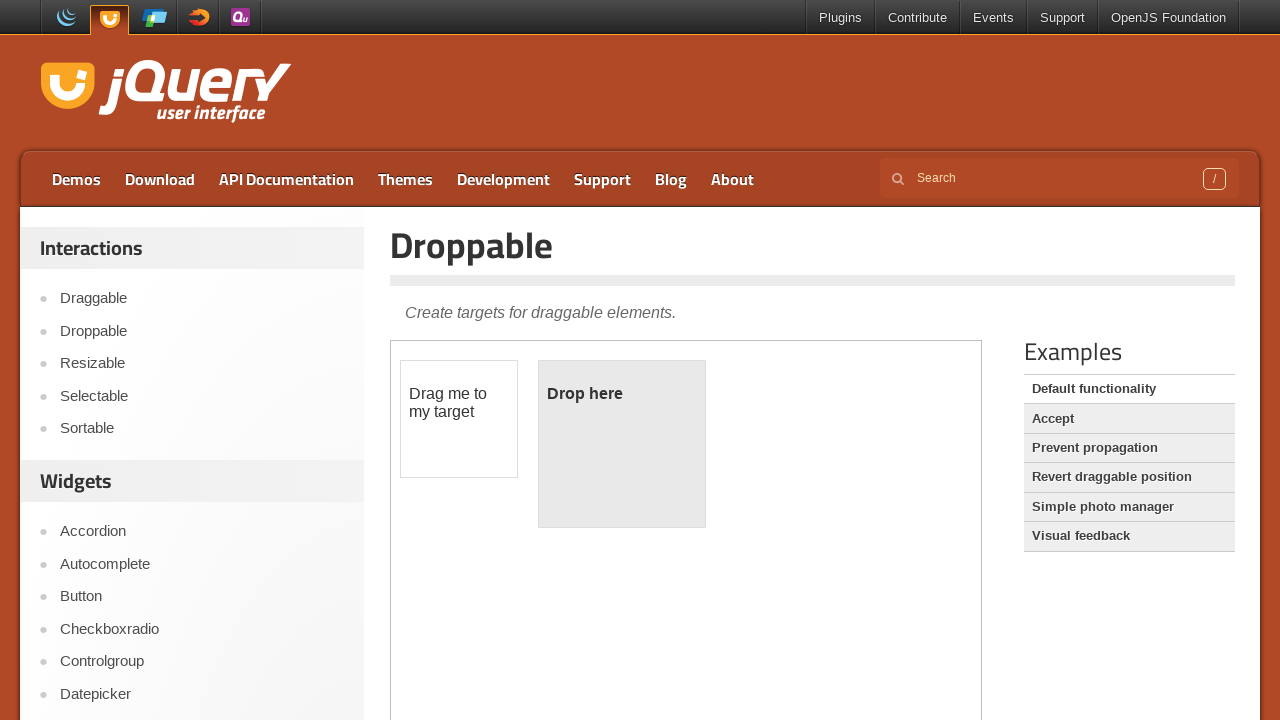

Located droppable target element
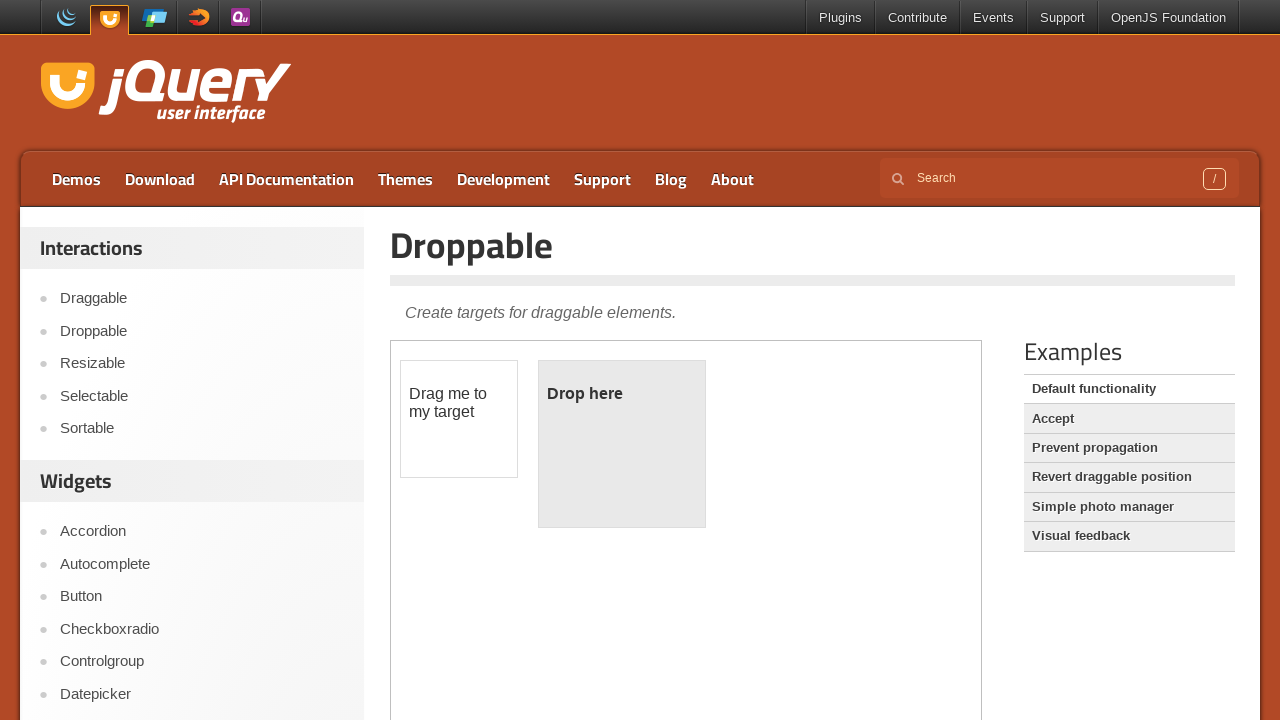

Dragged source element to target element at (622, 444)
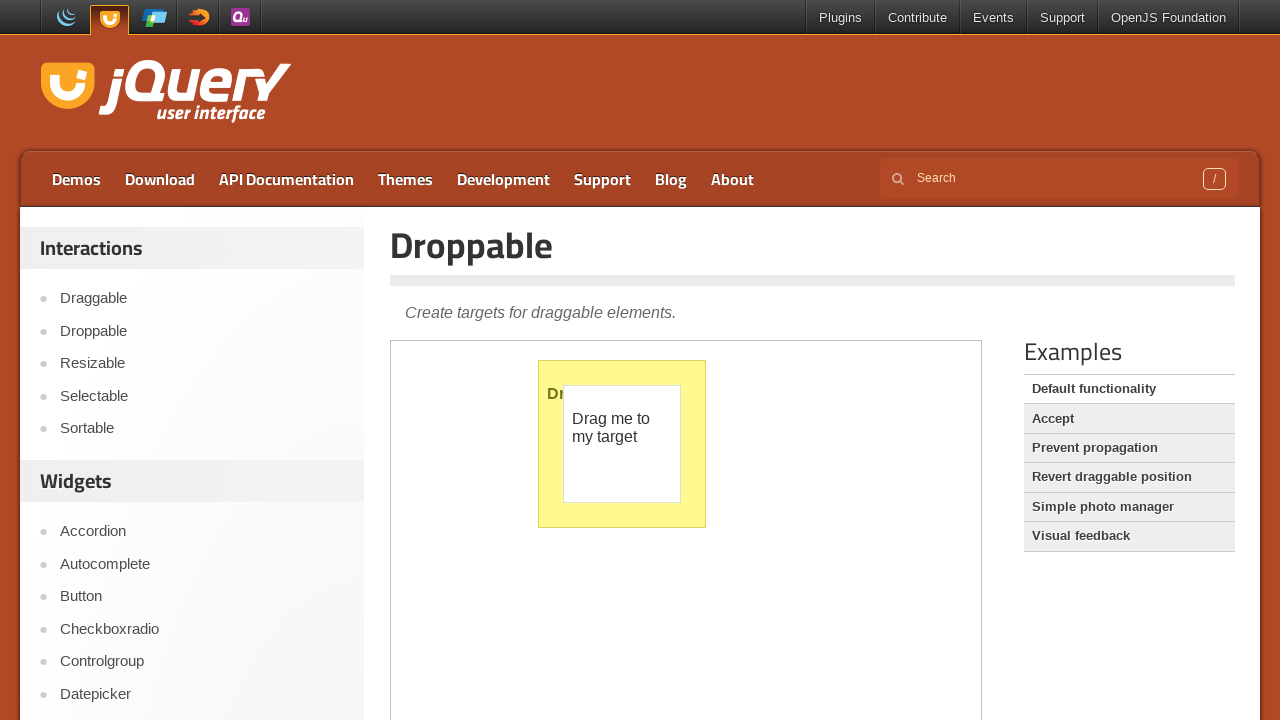

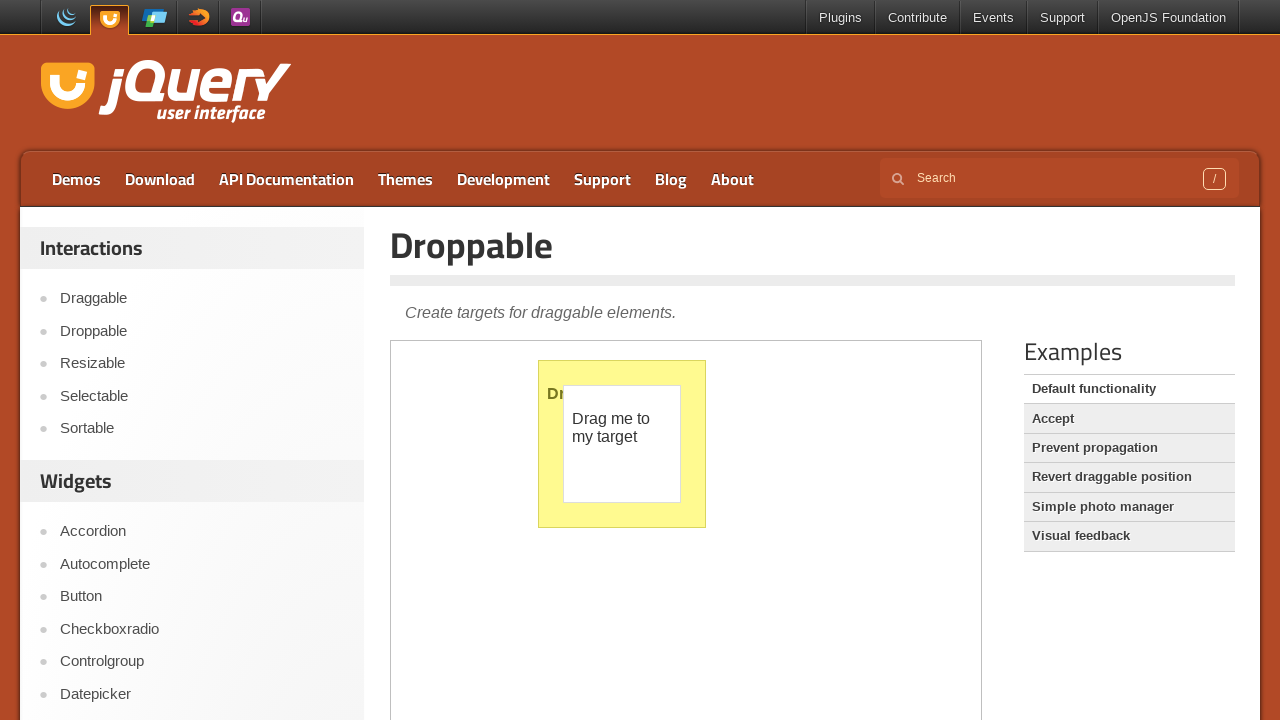